Tests textarea field by entering text and verifying the value is correctly stored

Starting URL: https://bonigarcia.dev/selenium-webdriver-java/web-form.html

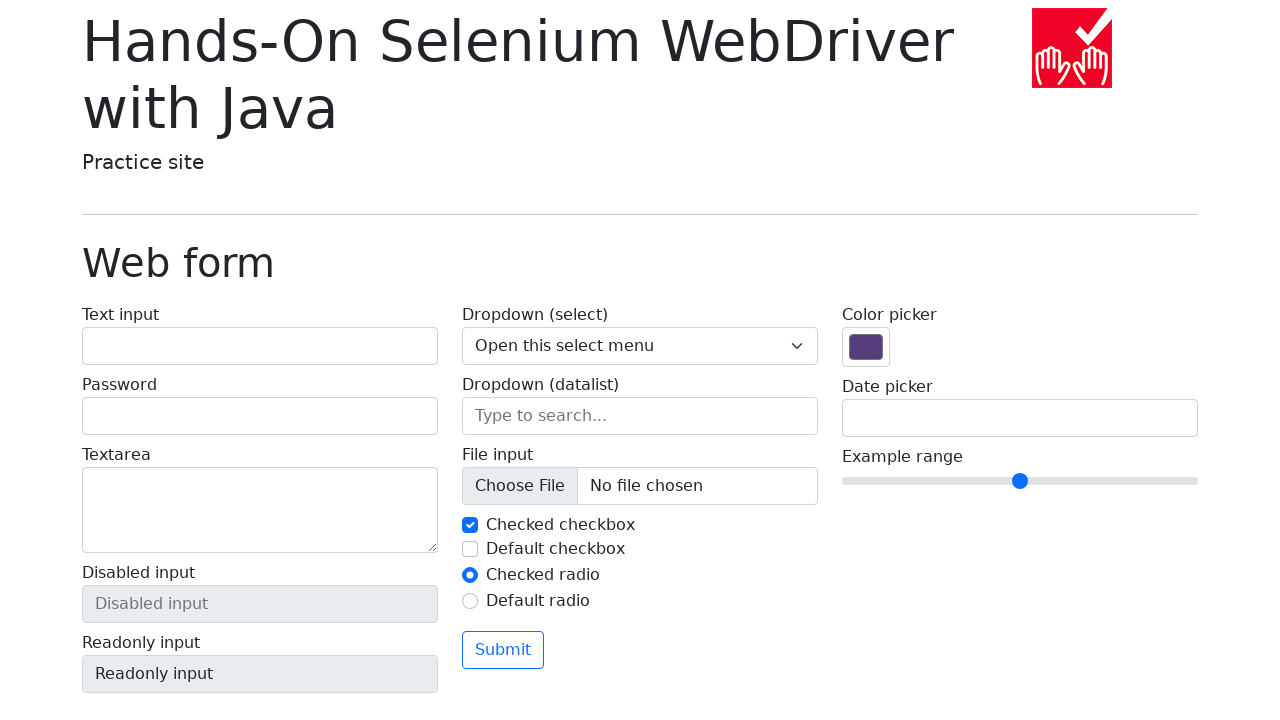

Filled textarea field with 'Привет всем' on textarea[name='my-textarea']
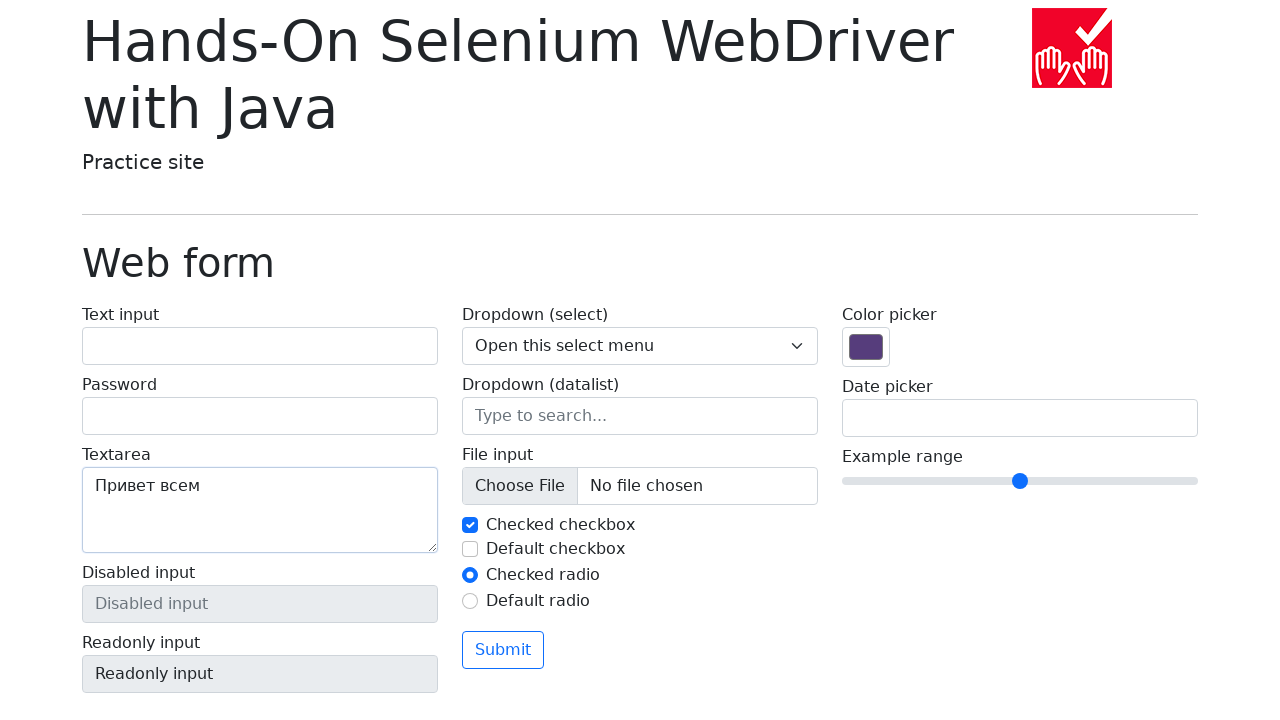

Verified textarea value is correctly stored as 'Привет всем'
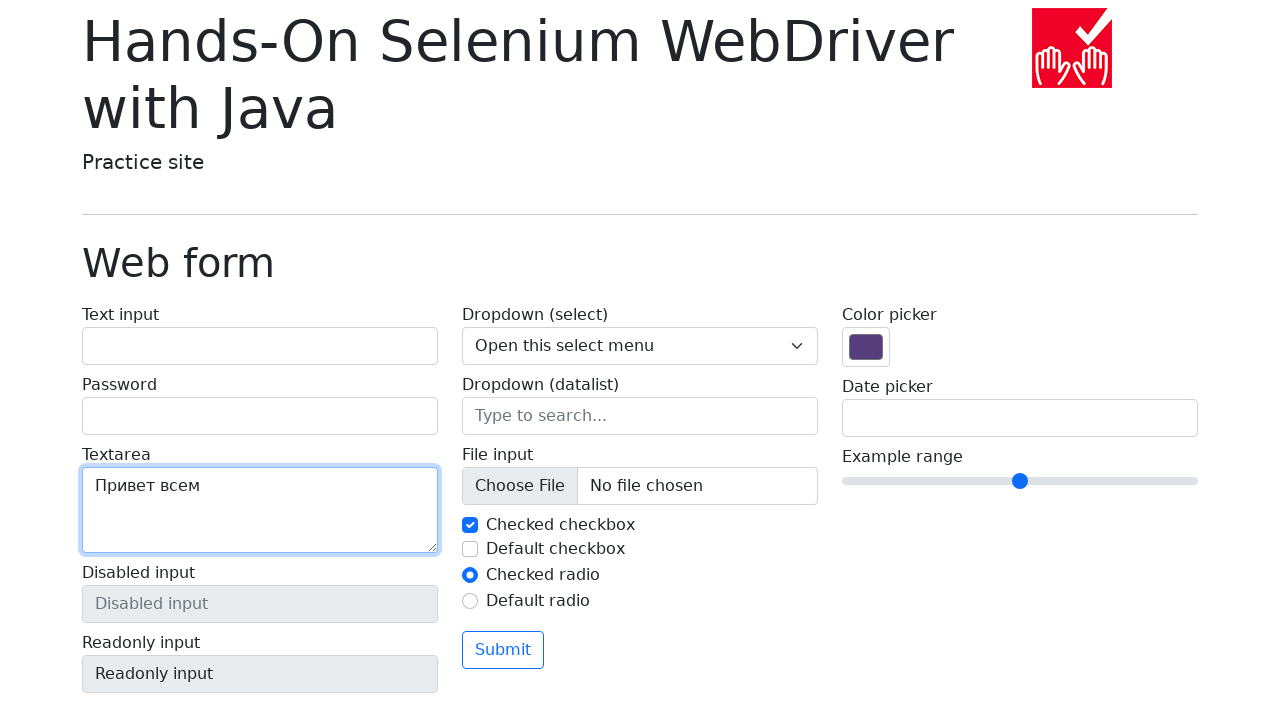

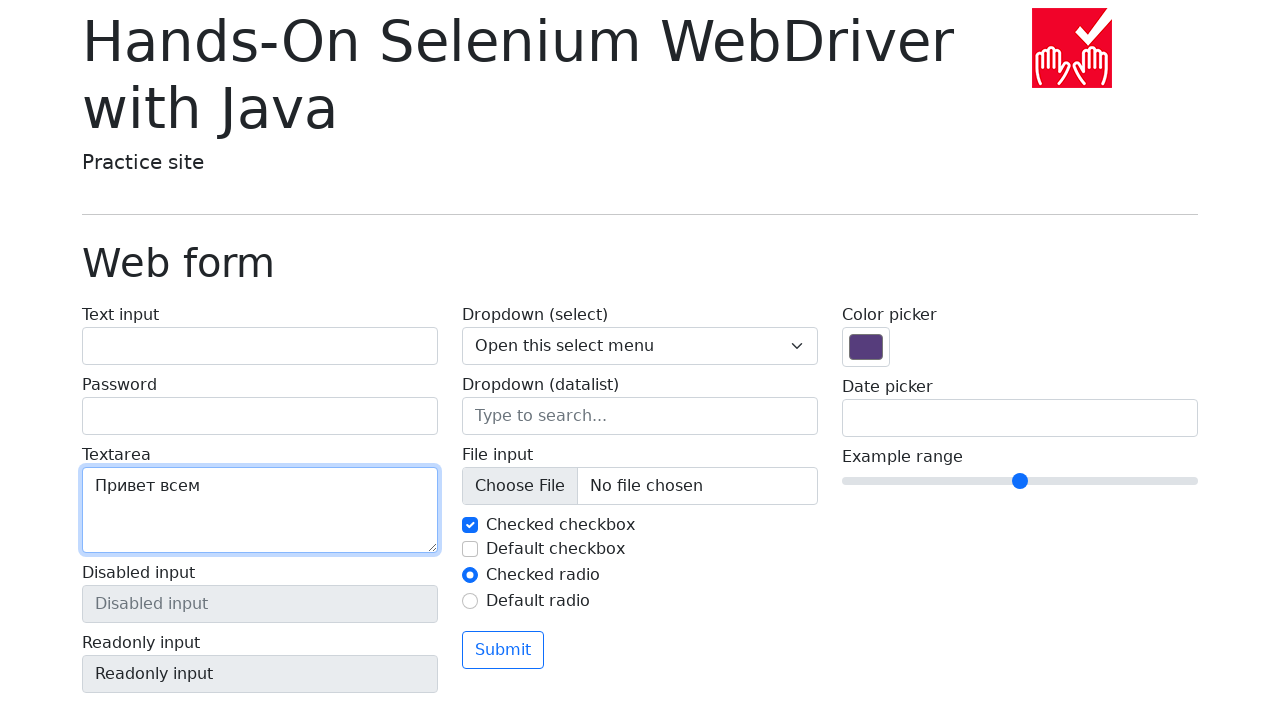